Navigates to Zoho Sign signup page and clicks on the terms of service container element

Starting URL: https://www.zoho.com/sign/signup.html

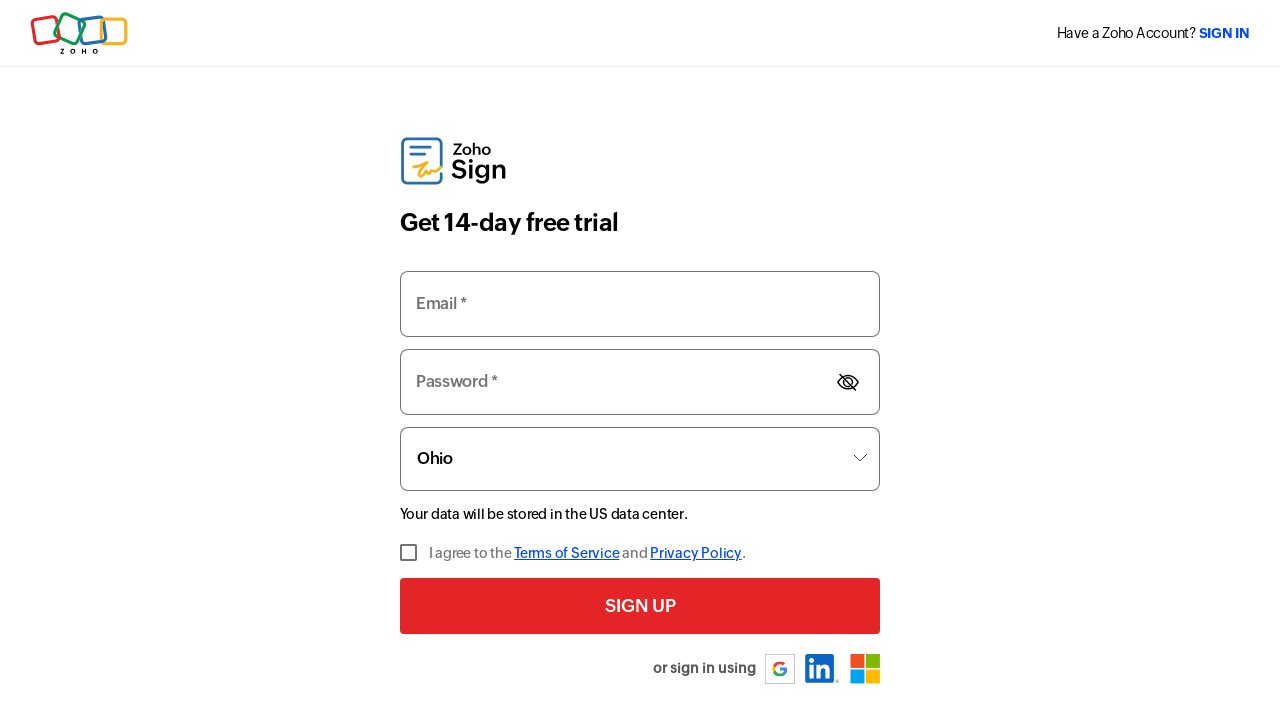

Navigated to Zoho Sign signup page
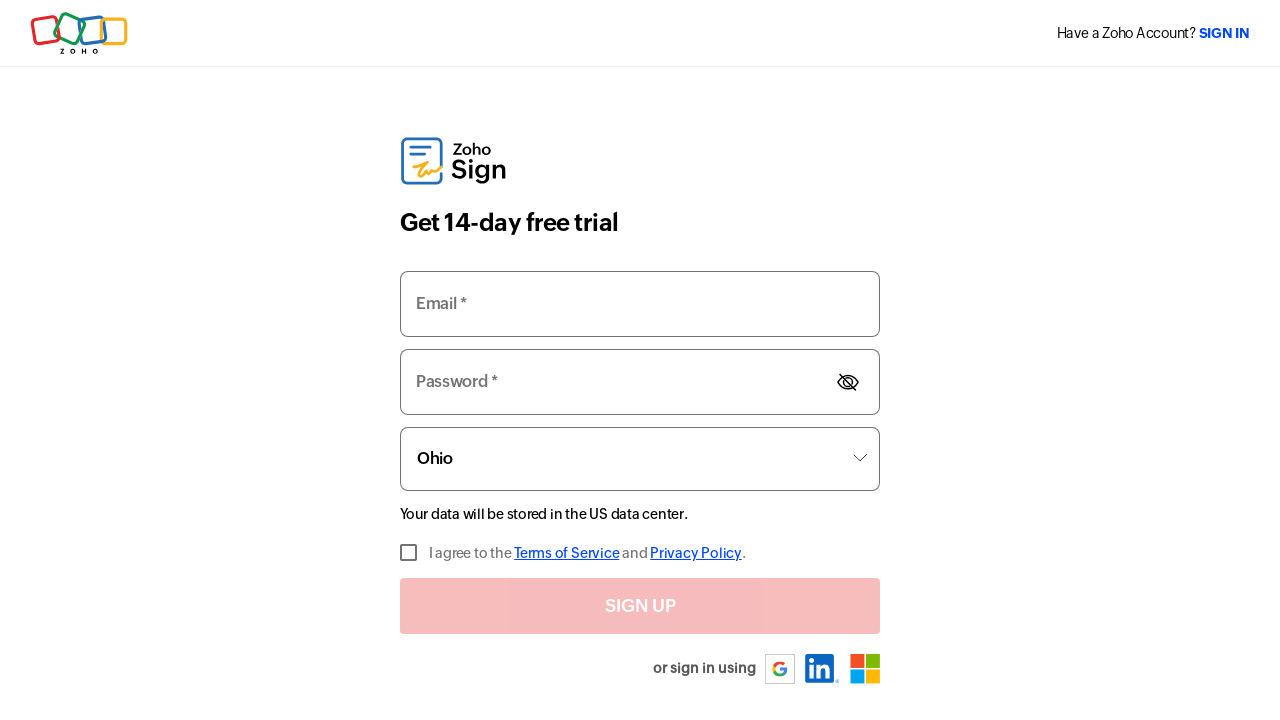

Clicked on the terms of service container element at (640, 558) on div.za-tos-container
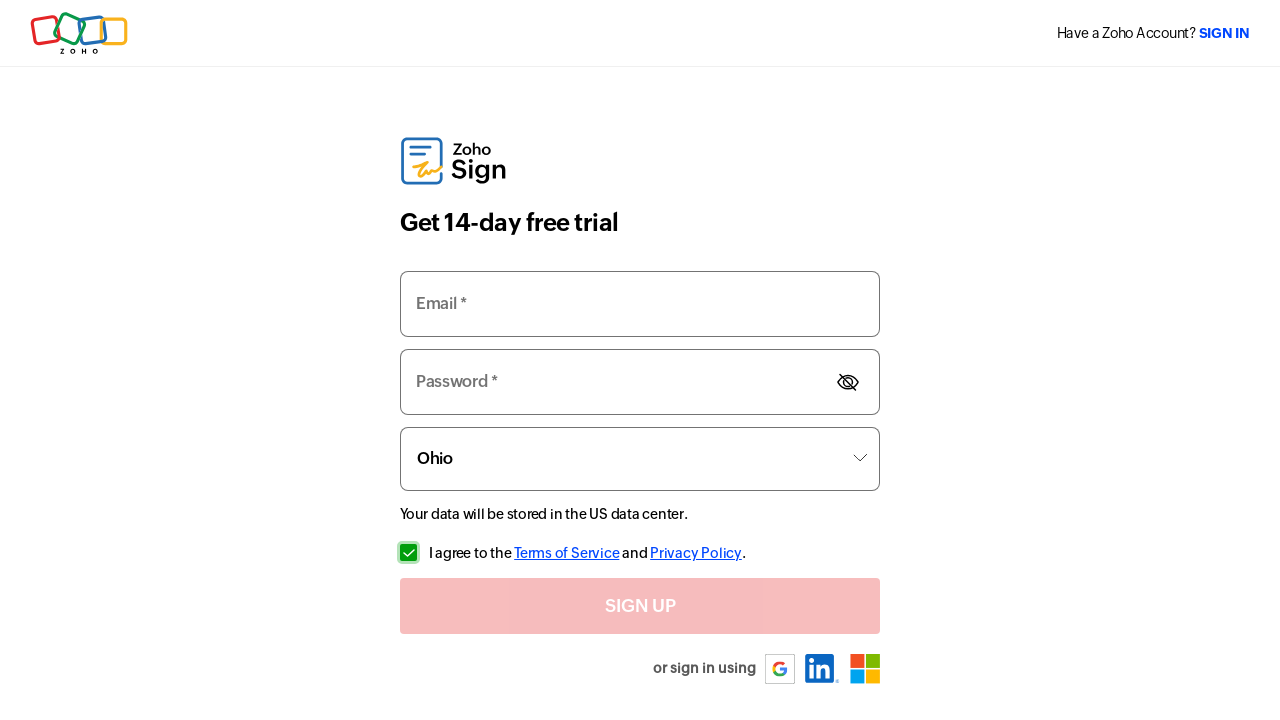

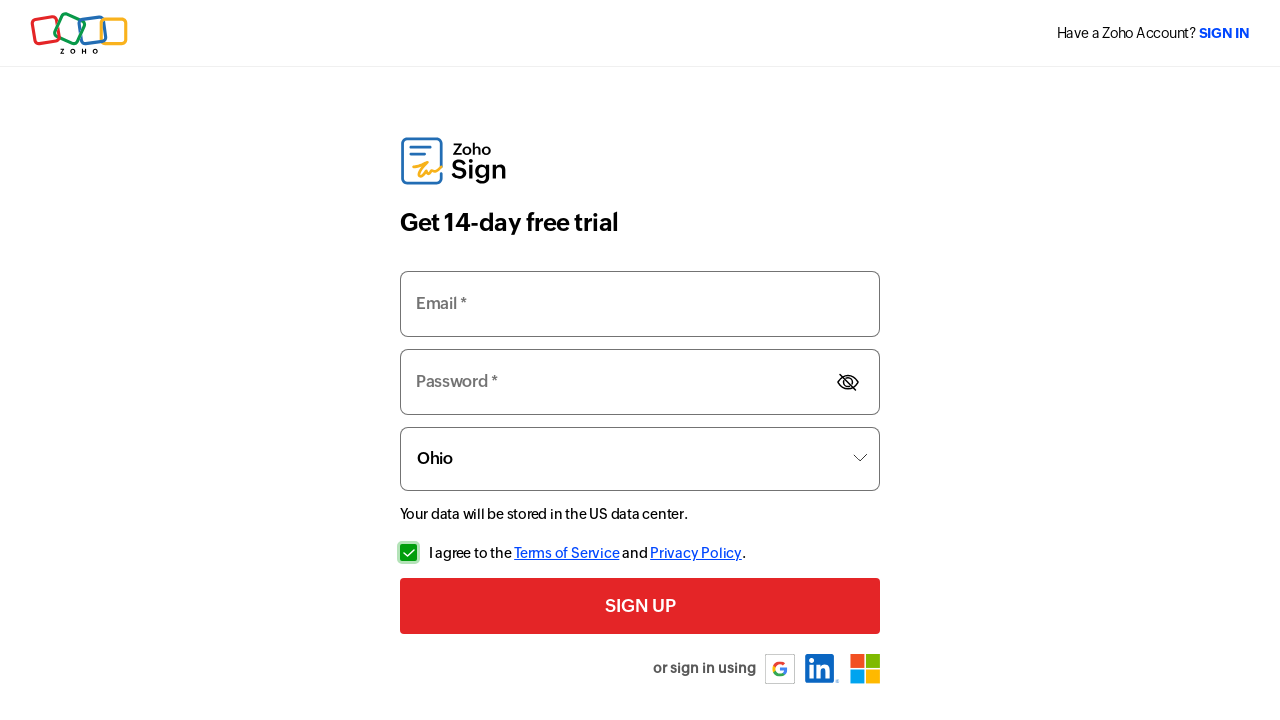